Tests that the page does not display 404 errors or empty content messages

Starting URL: https://egundem.com/gundem

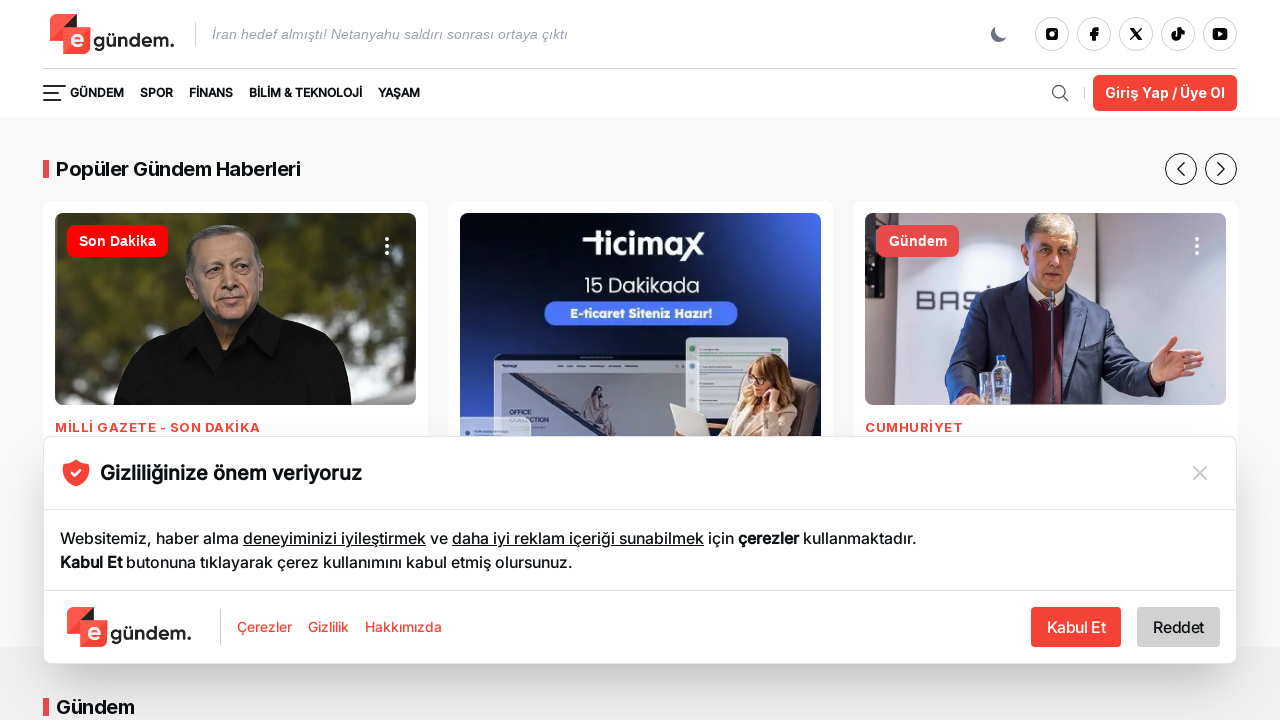

Page loaded with domcontentloaded state
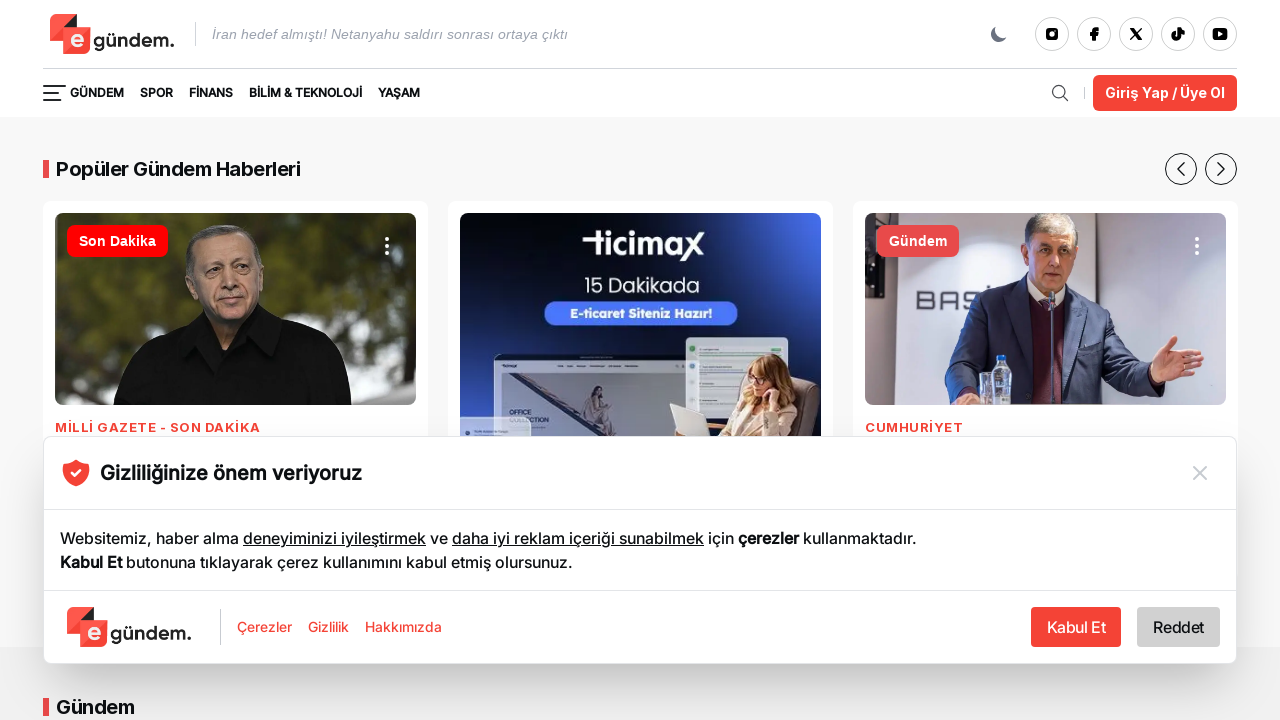

Checked for '404' text - found count: 0
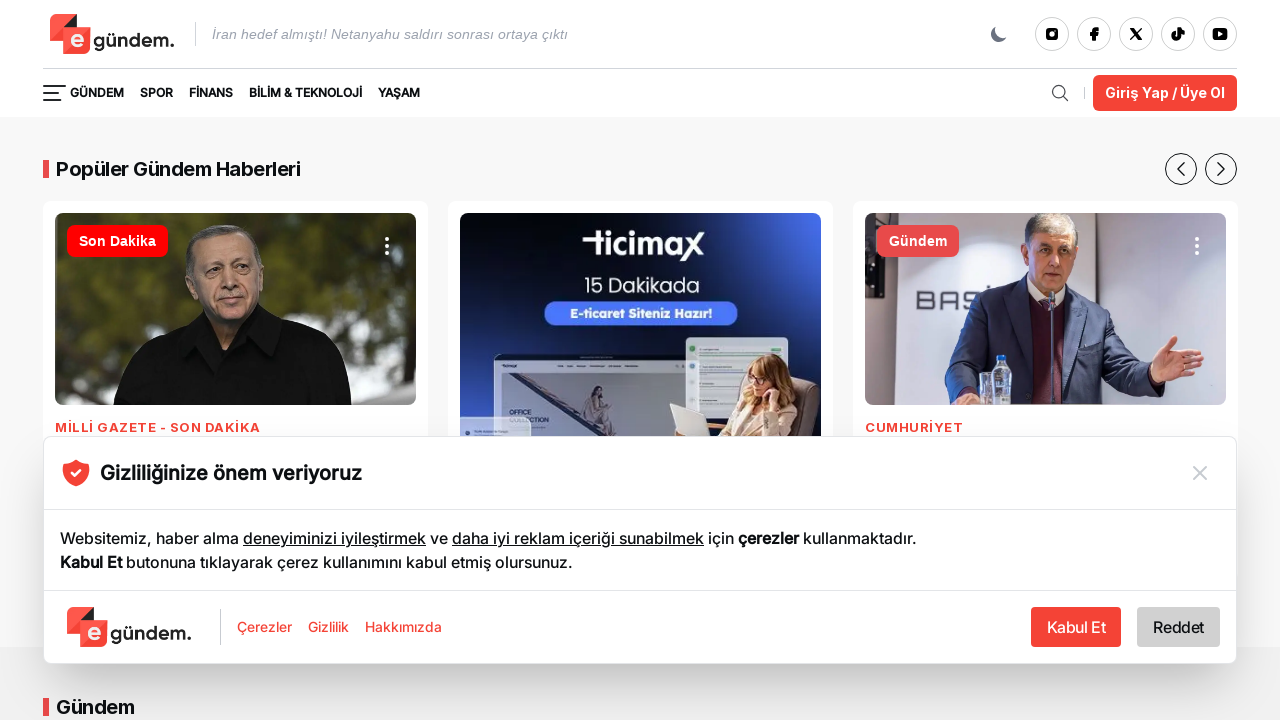

Checked for 'İçerik bulunamadı' text - found count: 0
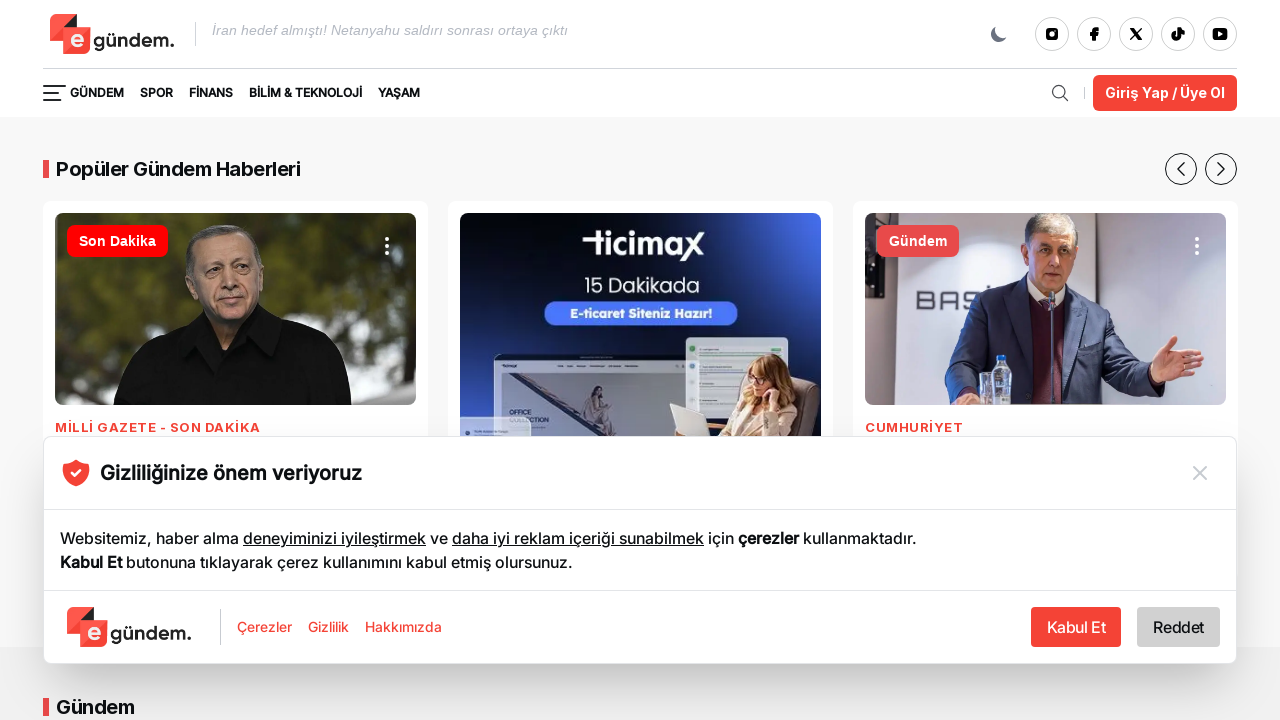

Assertion passed: Page does not contain 404 or empty content messages
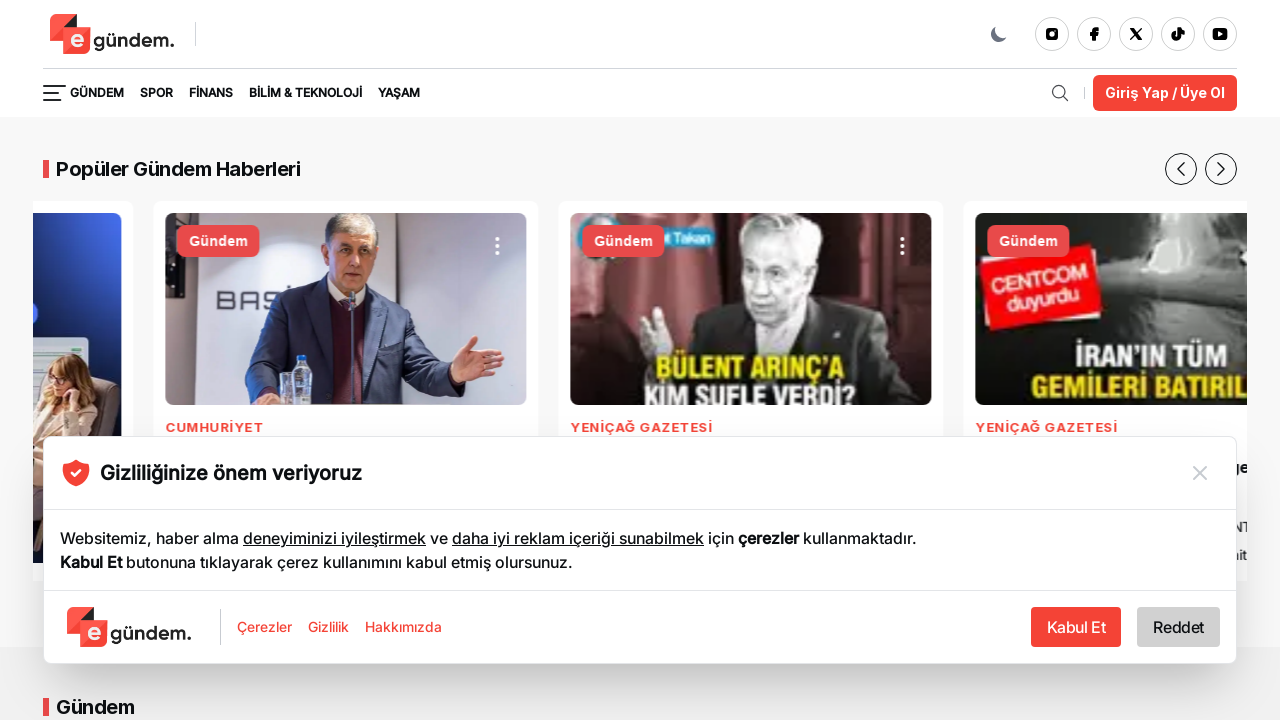

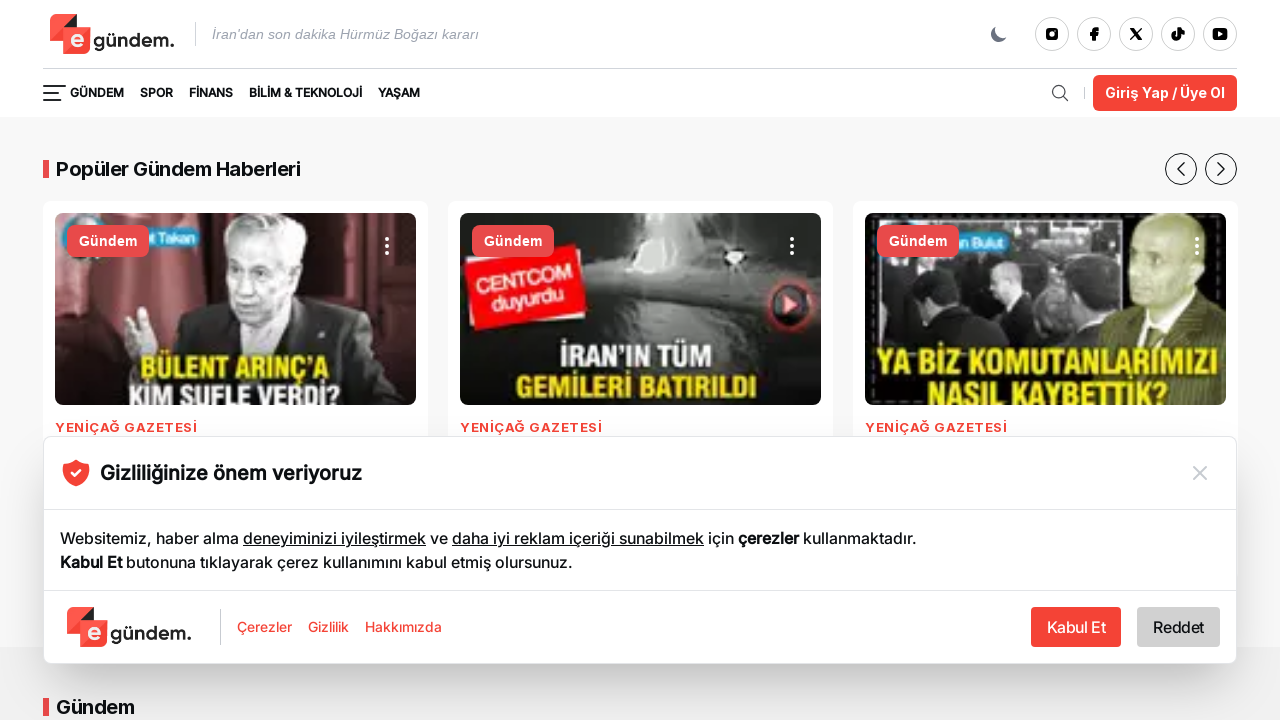